Tests mouse movement to absolute viewport coordinates

Starting URL: https://www.selenium.dev/selenium/web/mouse_interaction.html

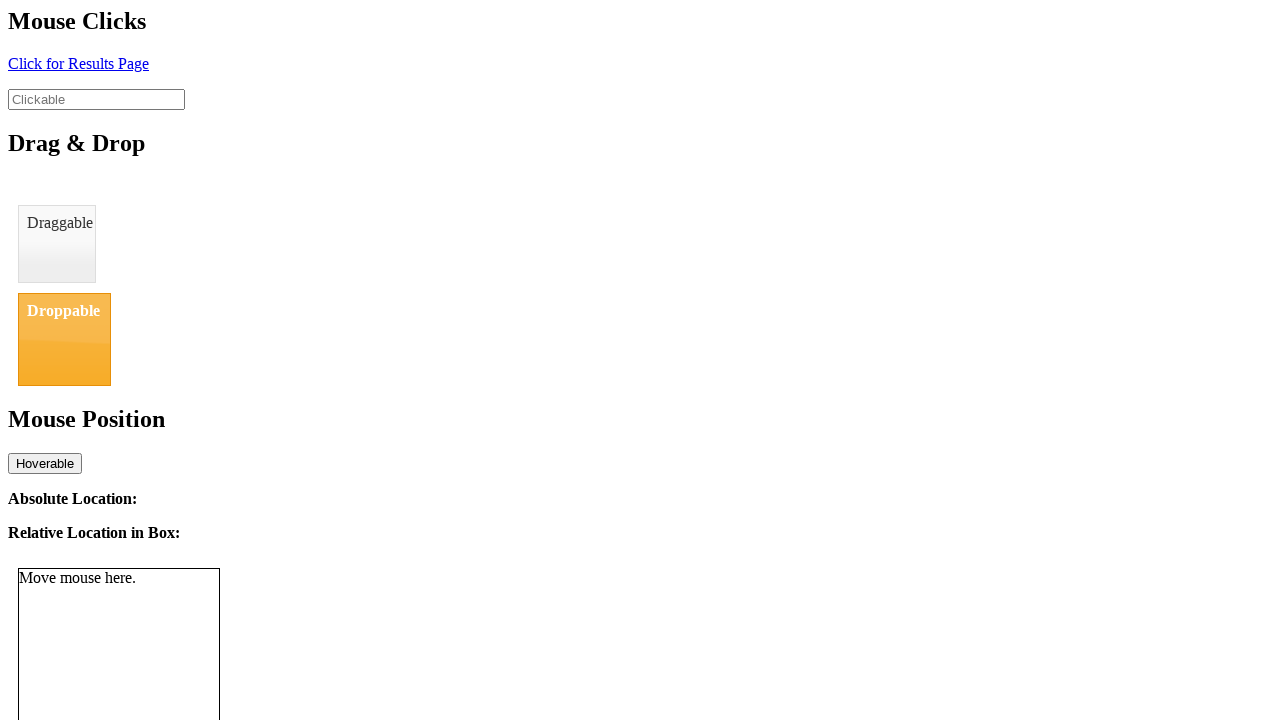

Moved mouse to absolute viewport coordinates (8, 12) at (8, 12)
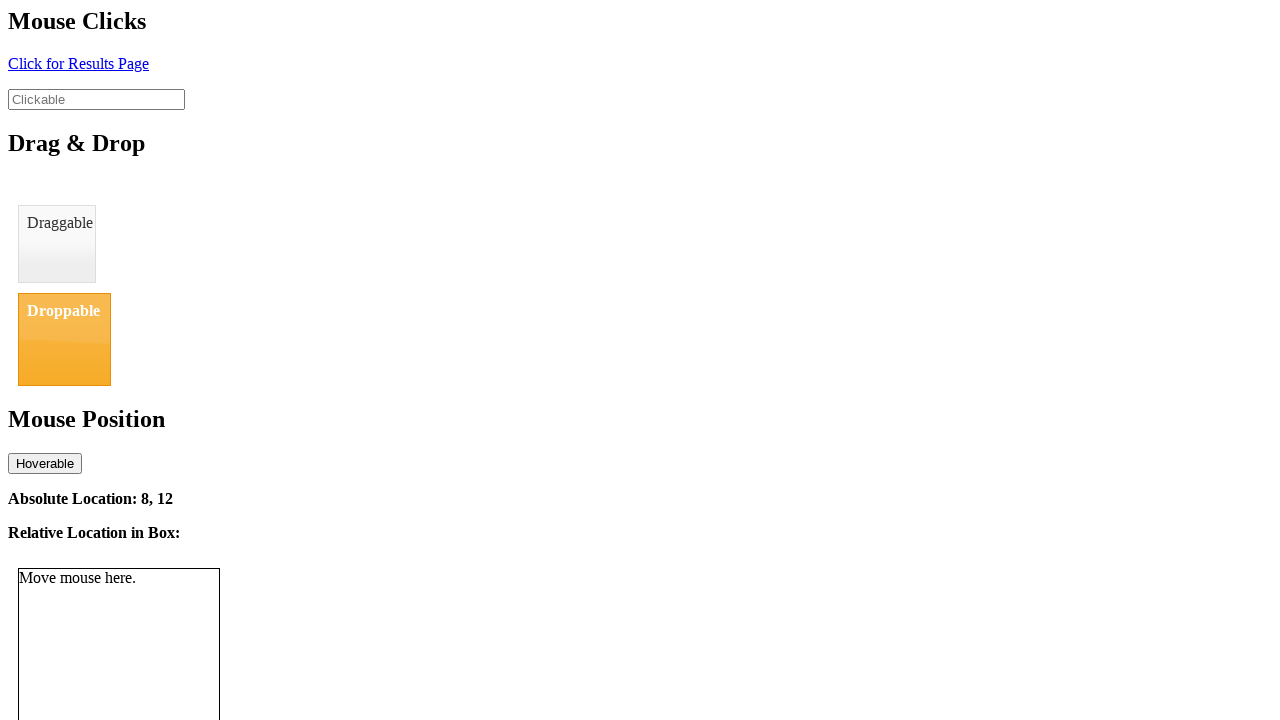

Position indicator element loaded
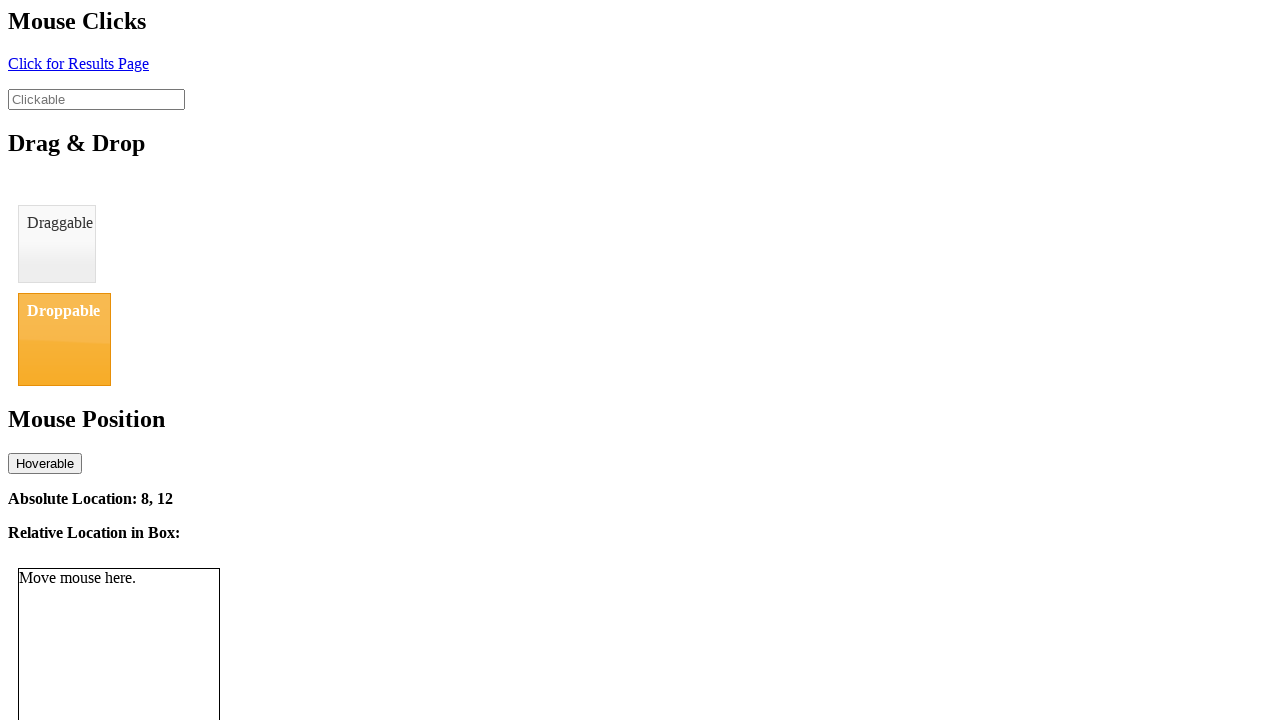

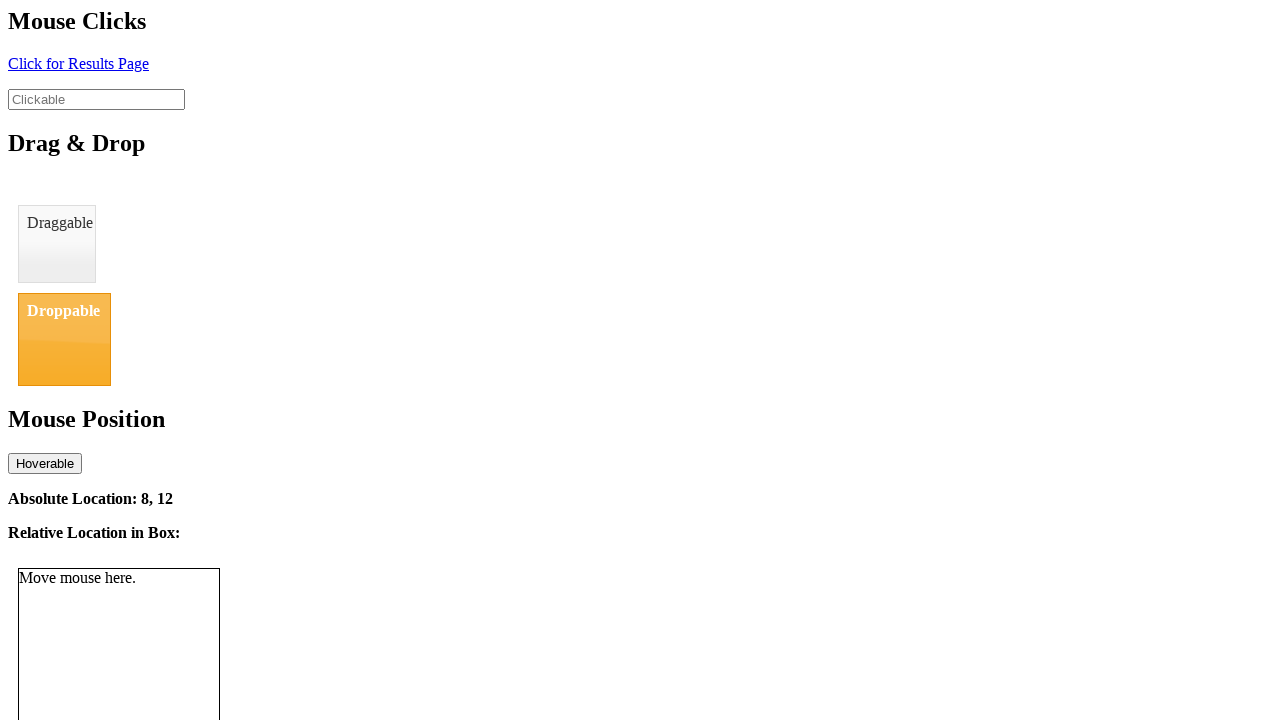